Tests the Redbrick homepage by navigating to it and verifying that the page title contains "Redbrick"

Starting URL: https://www.rdbrck.com/

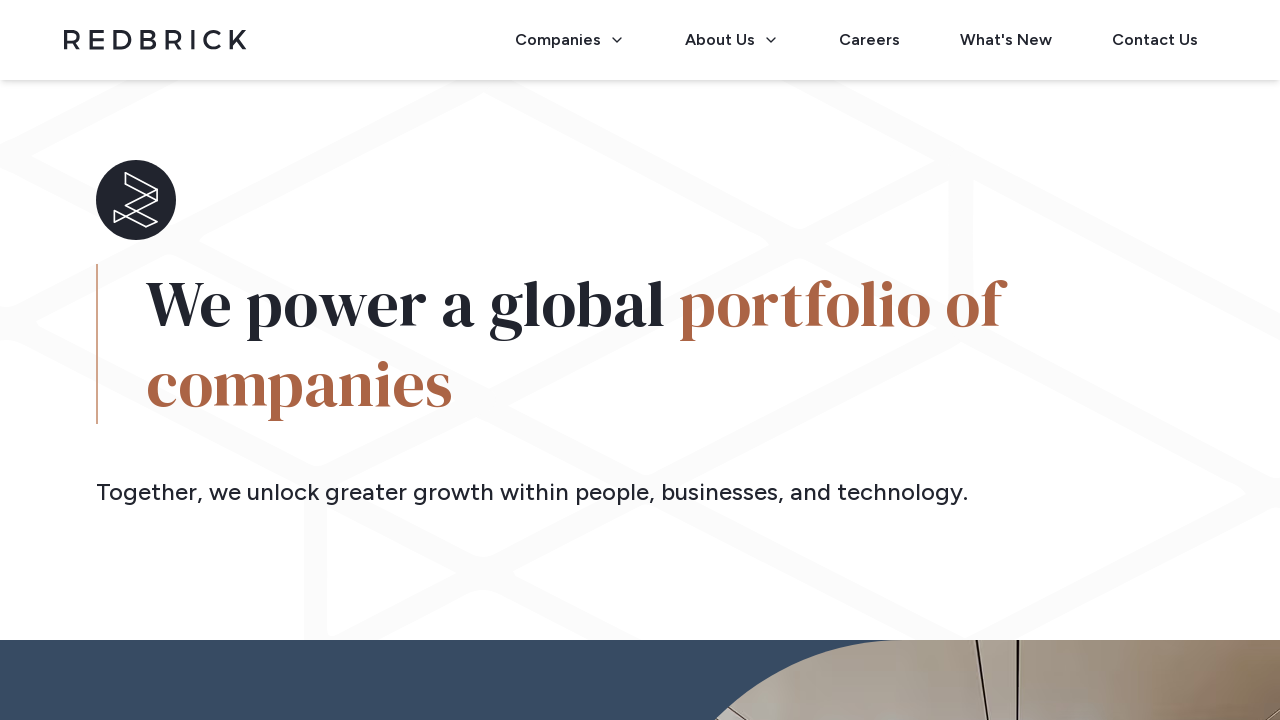

Navigated to Redbrick homepage at https://www.rdbrck.com/
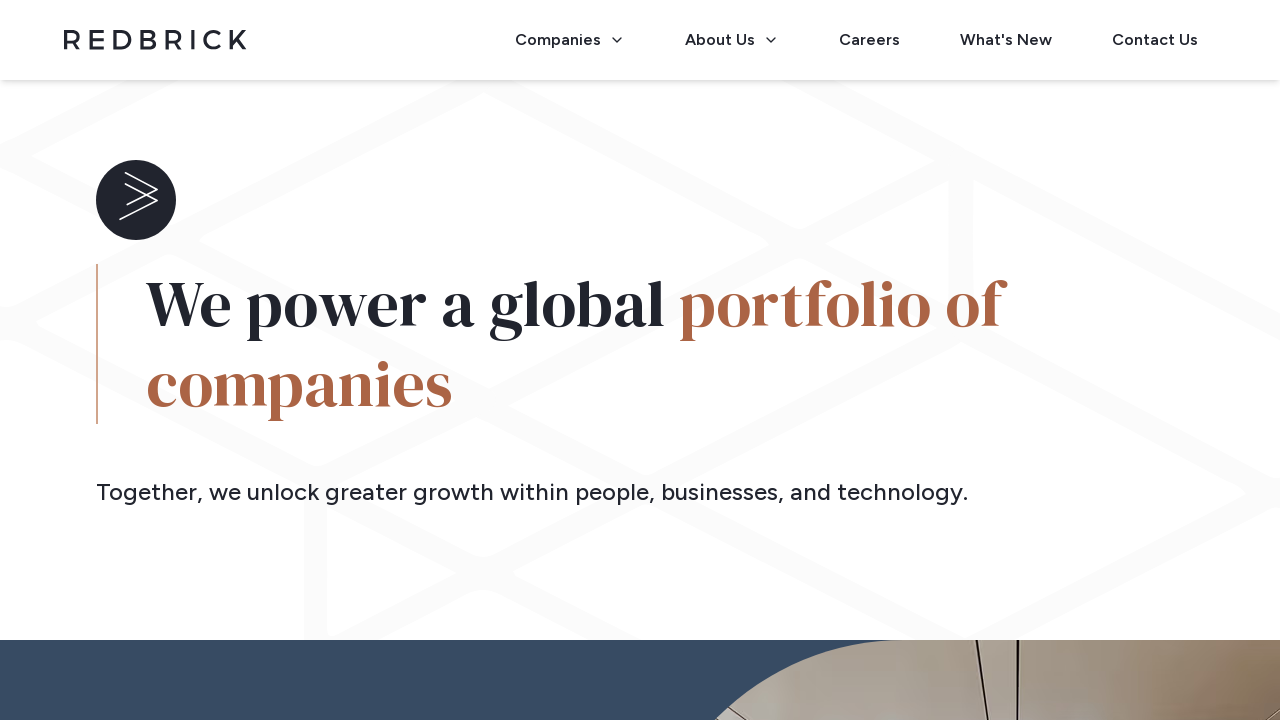

Page loaded and DOM content is ready
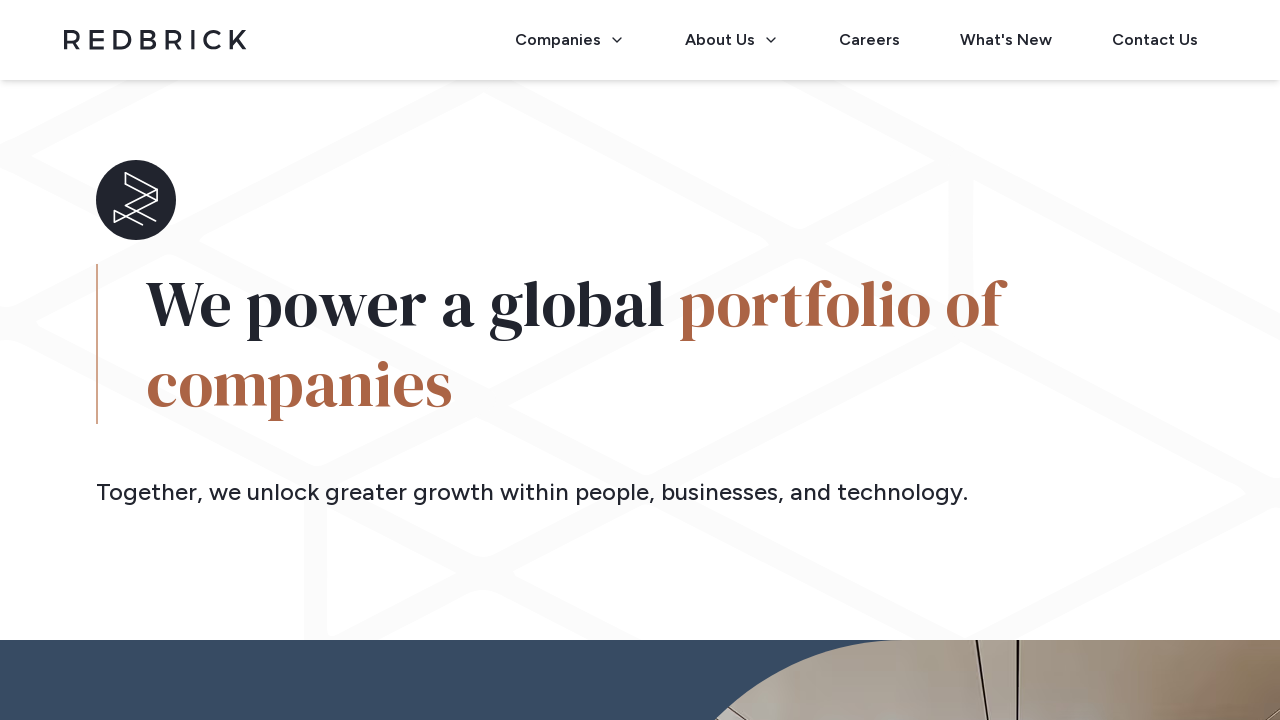

Verified page title contains 'Redbrick' - actual title: 'Redbrick | We power a global portfolio of companies'
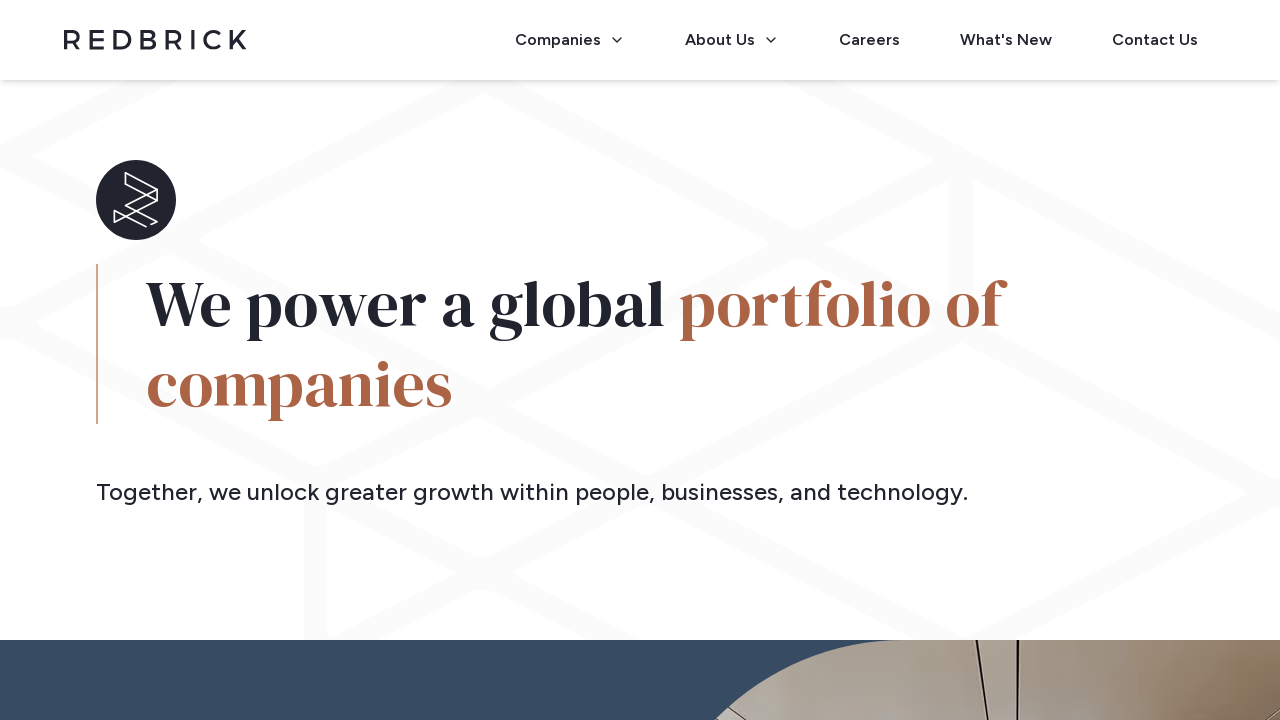

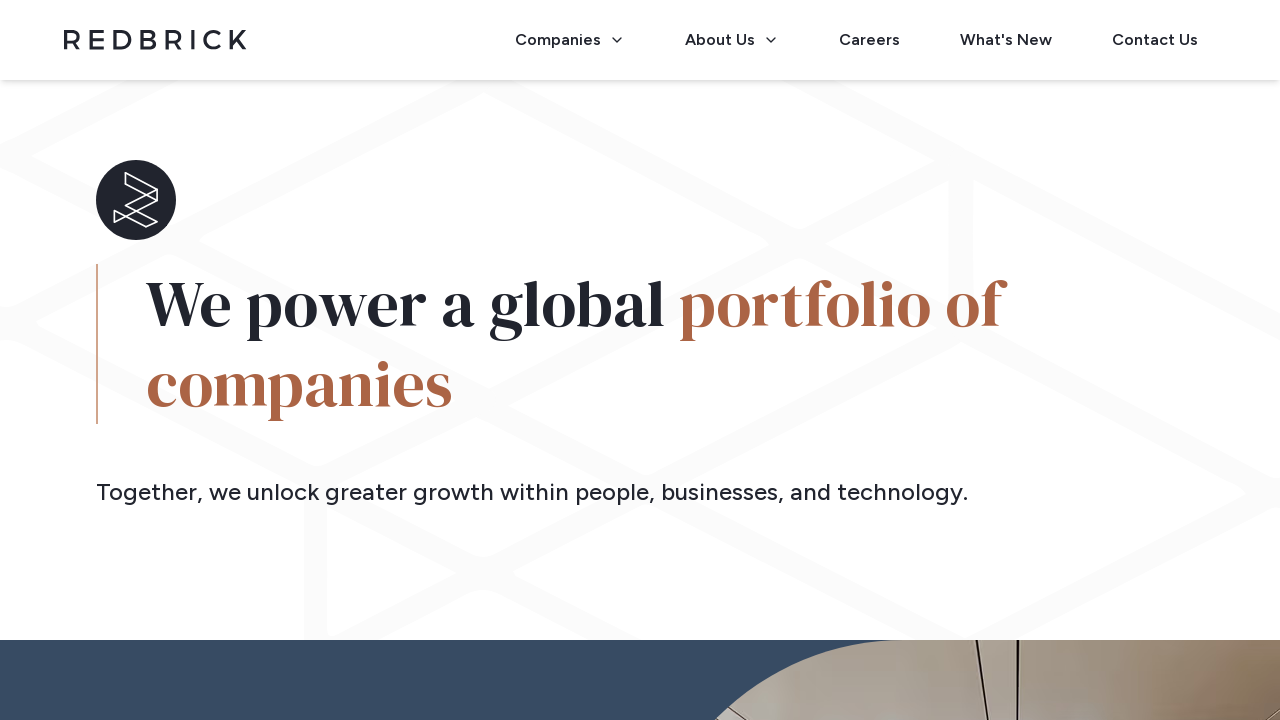